Tests the search functionality on a blog by clicking the search icon to reveal the search input, then entering a search term "selenium".

Starting URL: https://techyworks.blogspot.com/

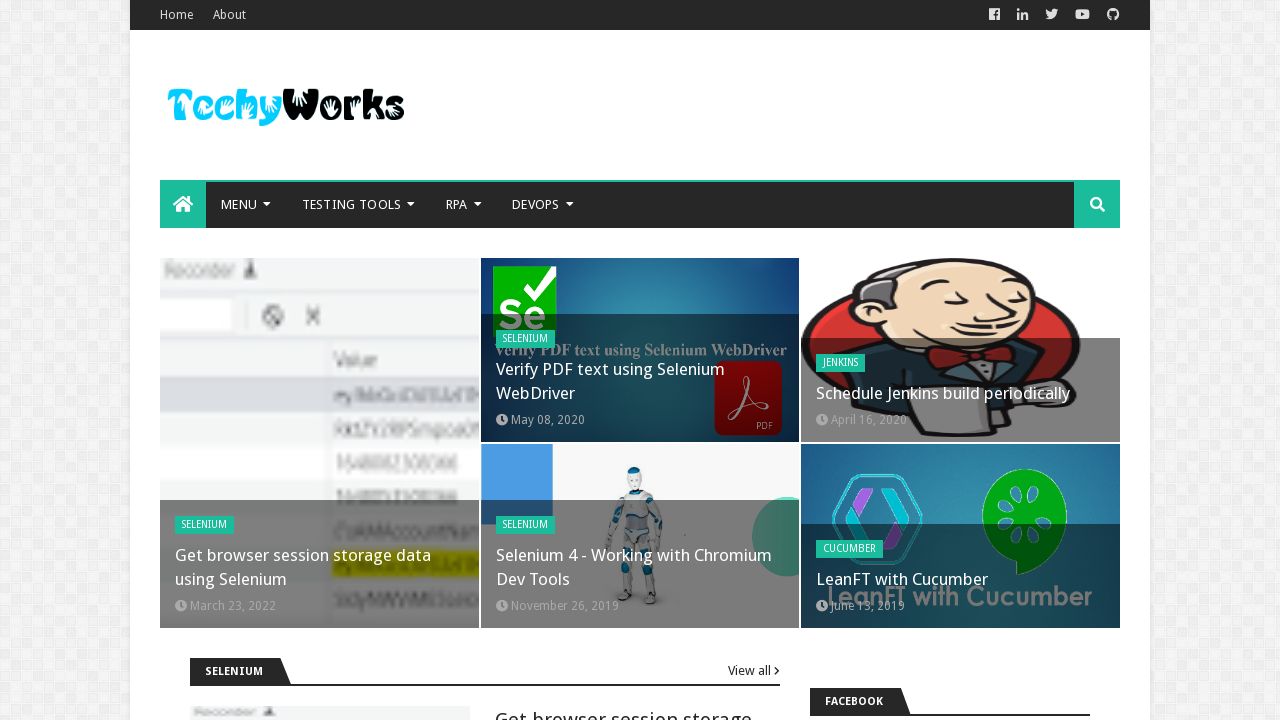

Retrieved page title
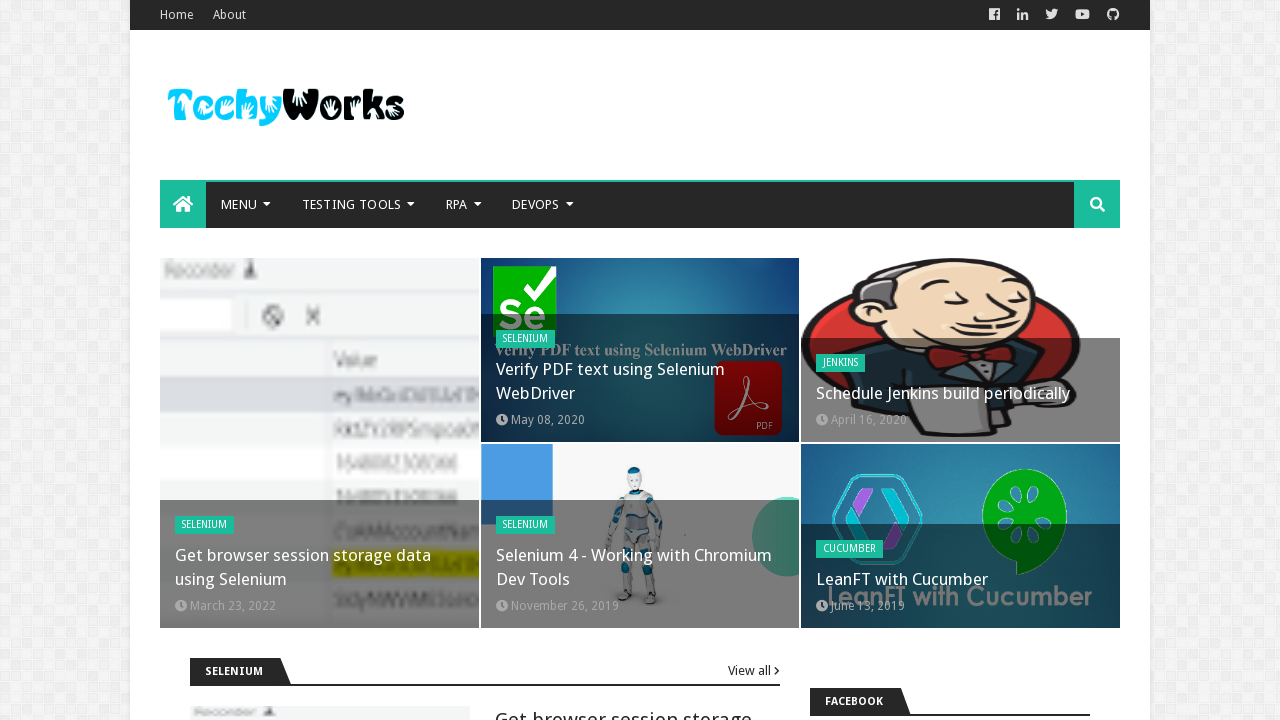

Search icon became visible
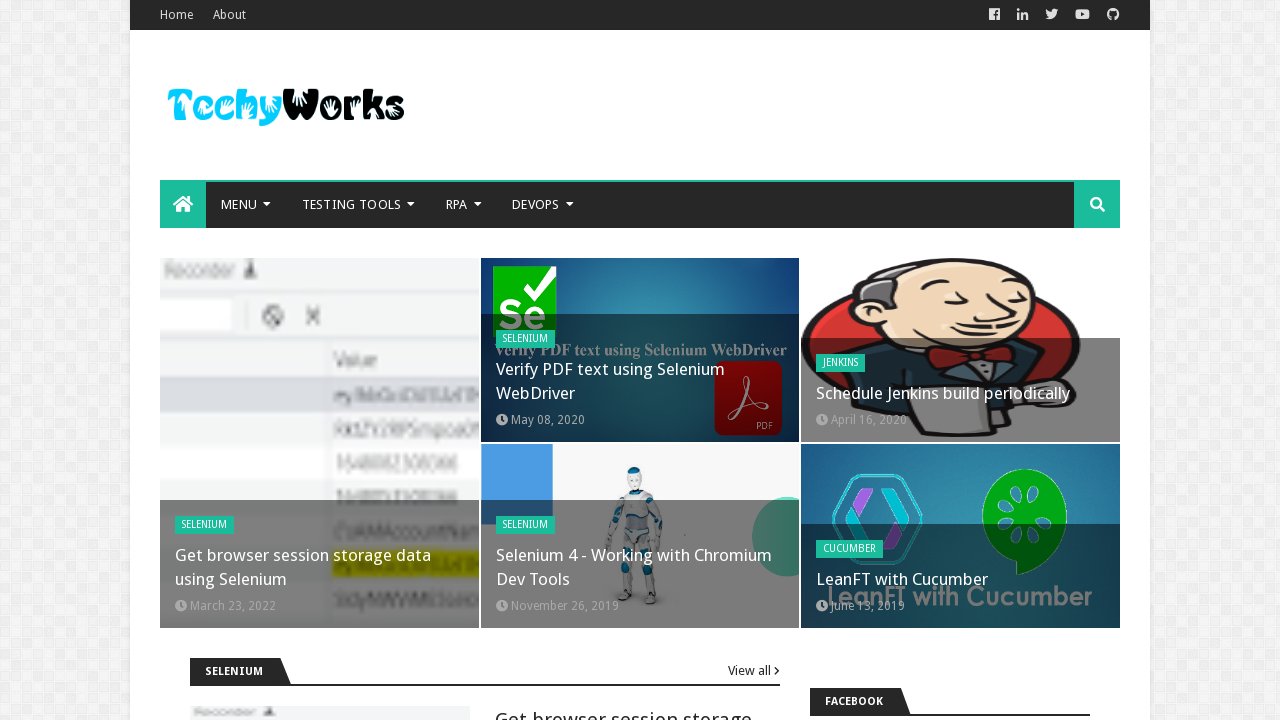

Clicked search icon to reveal search input at (1097, 205) on xpath=//span[@class='show-search']
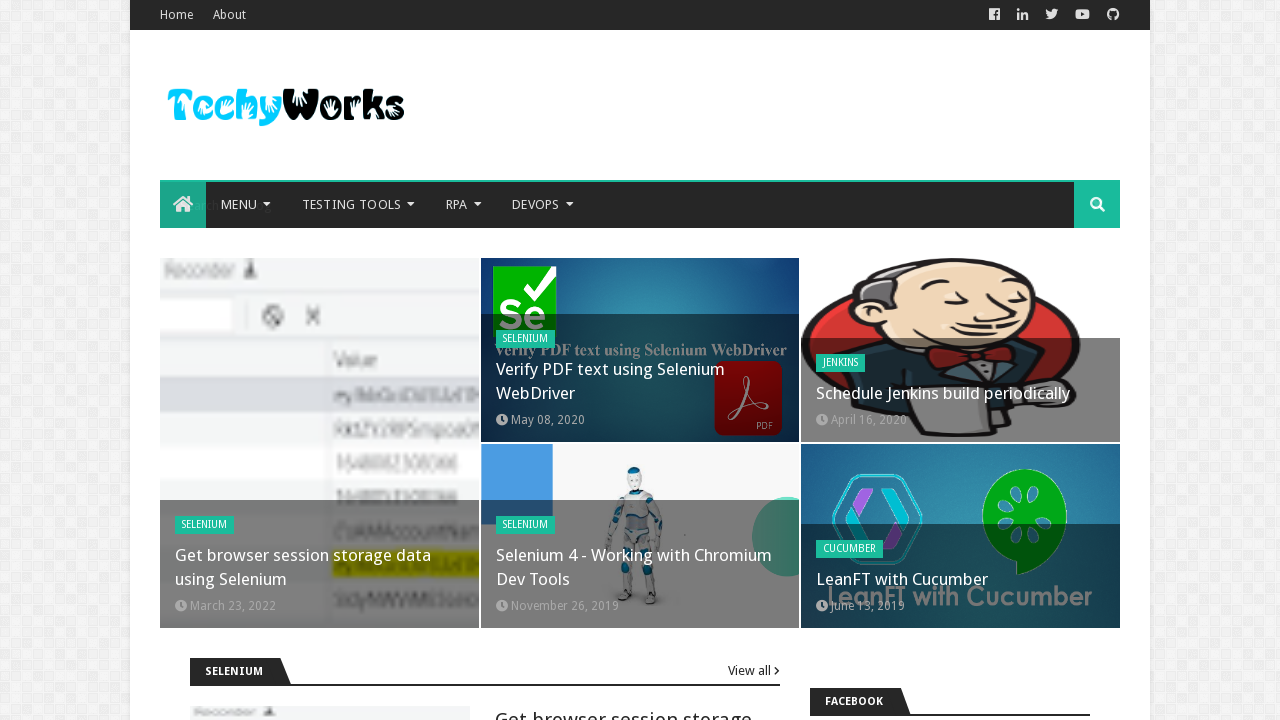

Search input field became visible
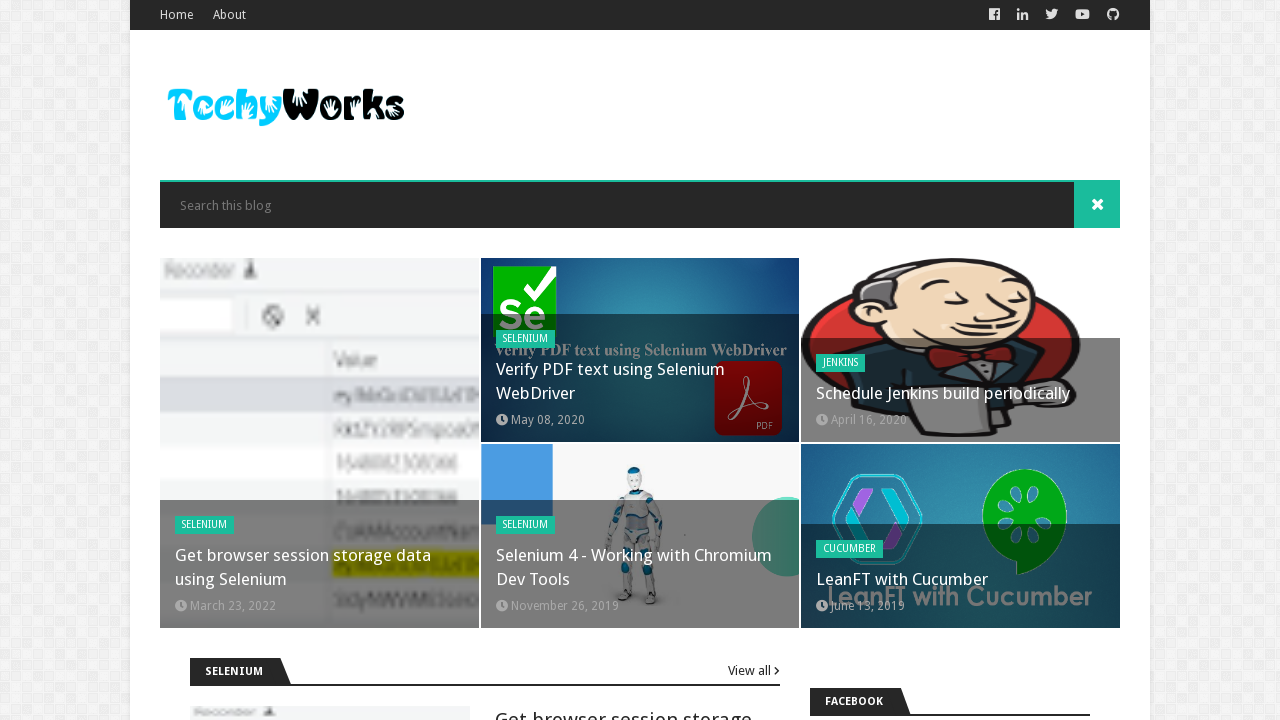

Entered search term 'selenium' in search field on //input[@class='search-input']
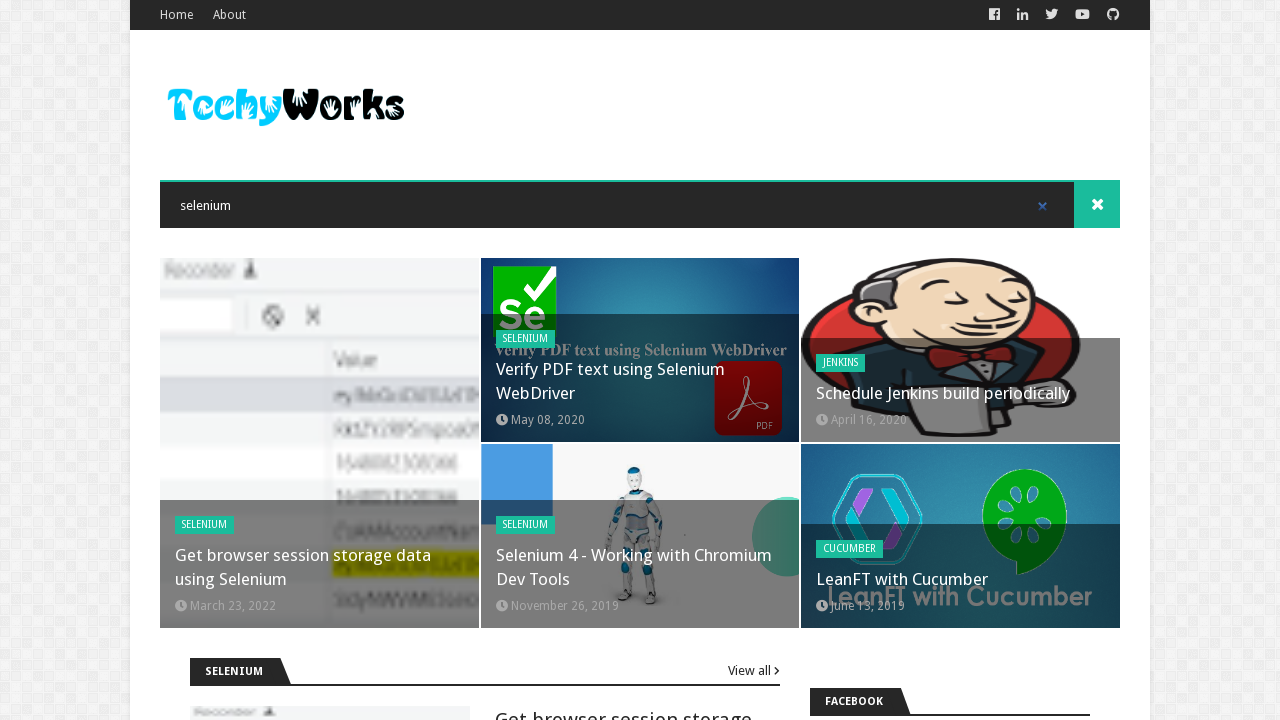

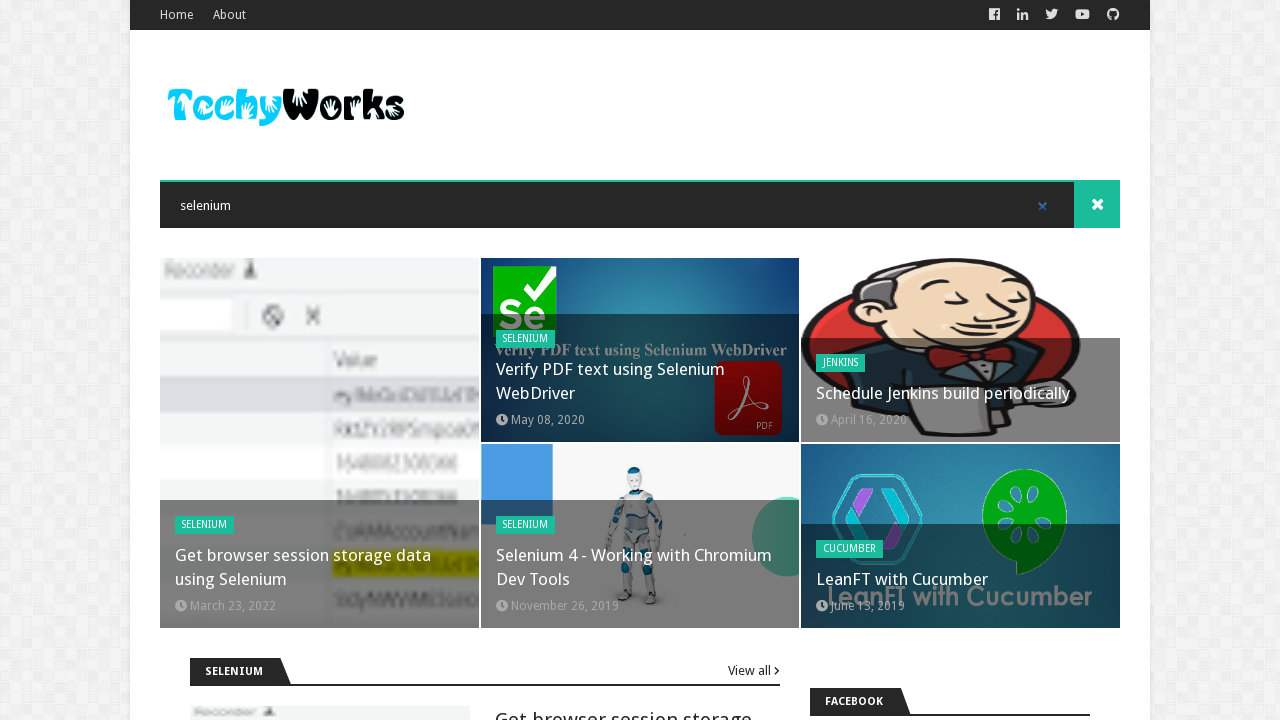